Tests dynamic loading behavior where an element is rendered after clicking a start button and waiting for a loading bar to complete.

Starting URL: http://the-internet.herokuapp.com/dynamic_loading/2

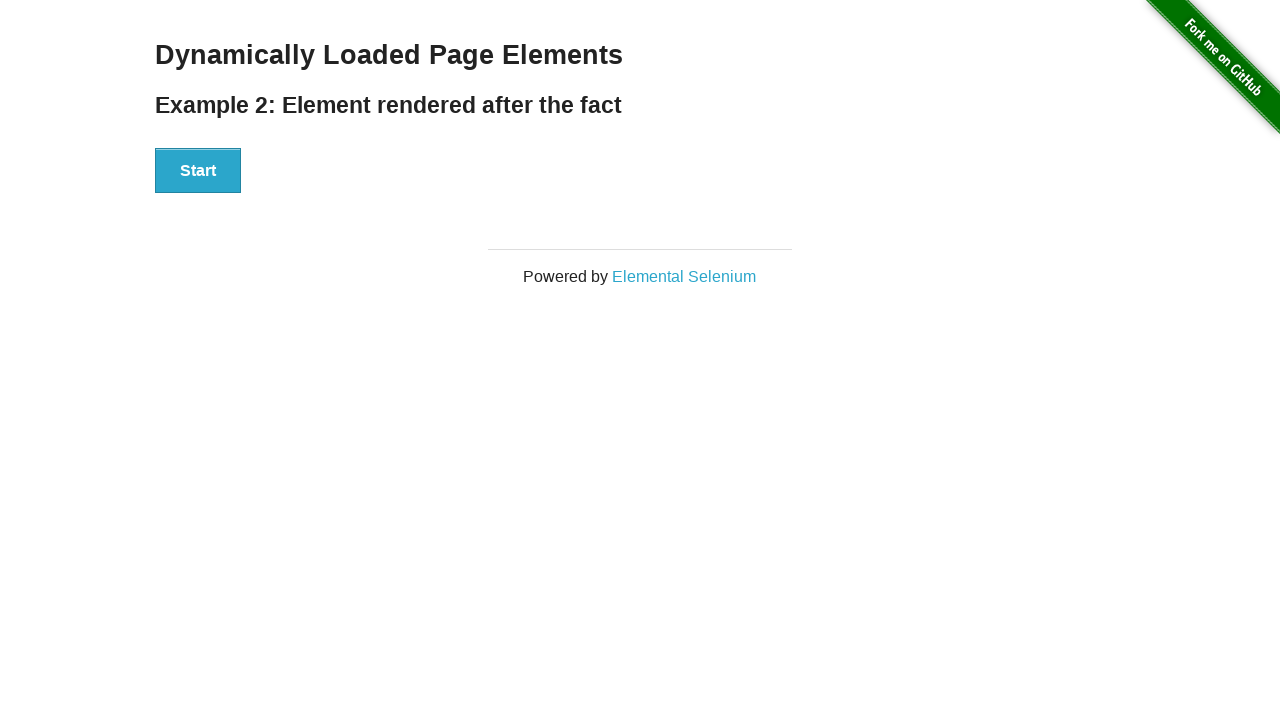

Clicked the Start button to initiate dynamic loading at (198, 171) on #start button
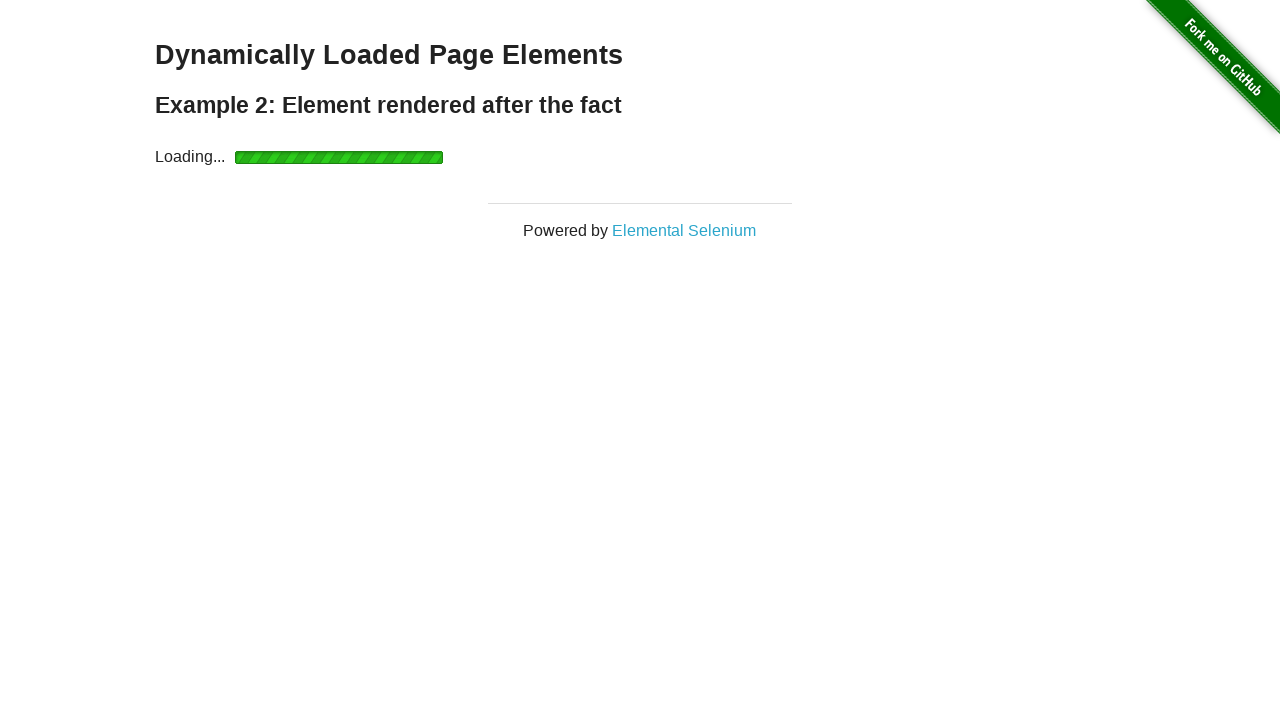

Waited for finish element to become visible after loading bar completed
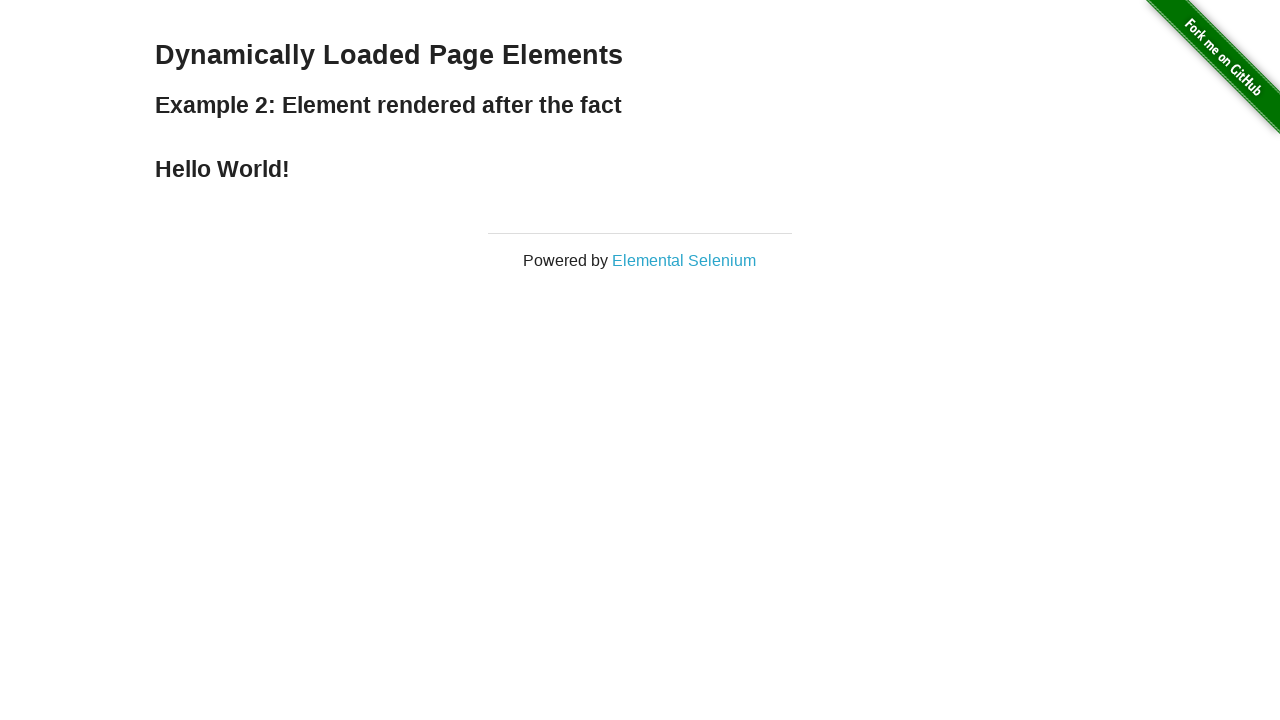

Verified that finish element contains 'Hello World!' text
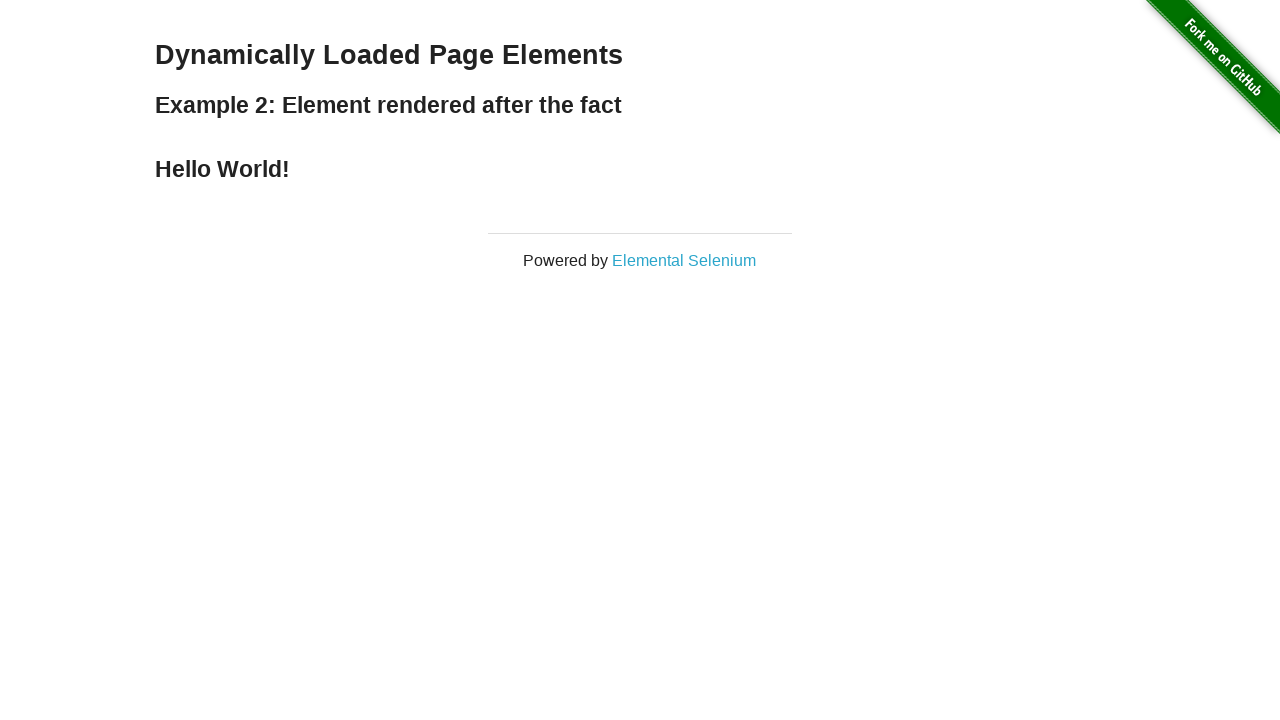

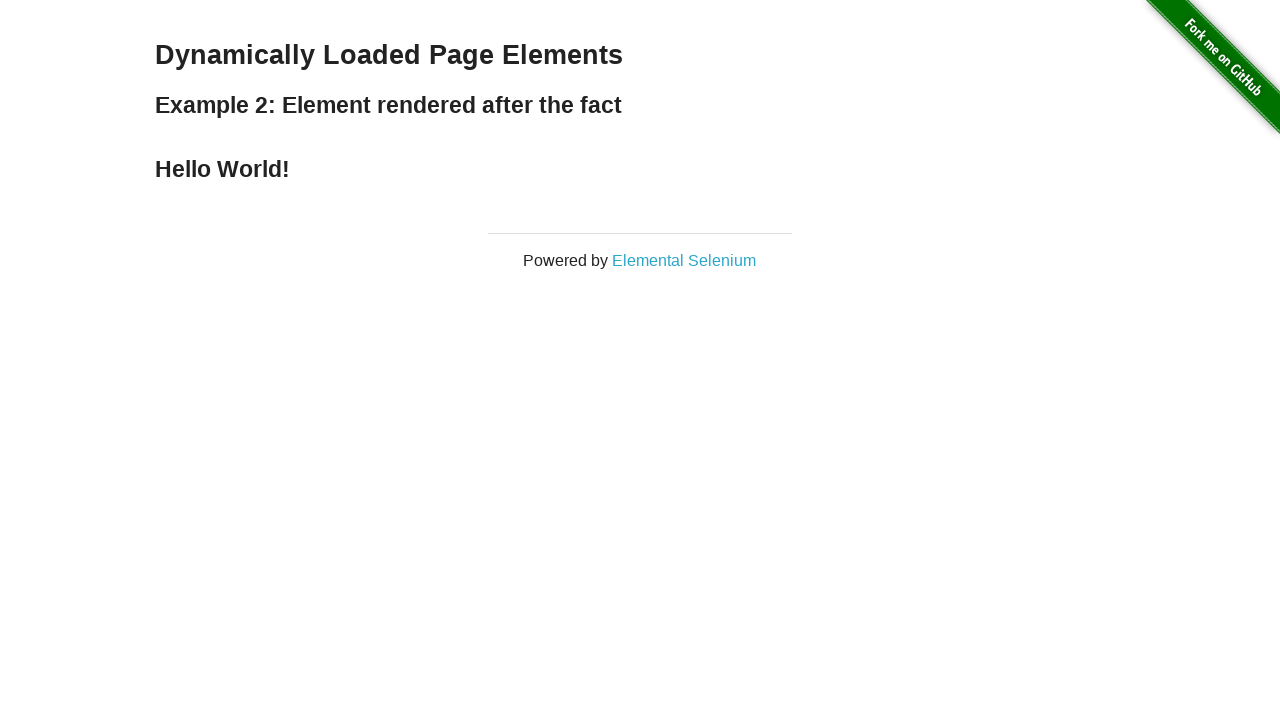